Tests dynamic interaction between checkboxes, dropdowns, and alerts by selecting a checkbox, using its label text to select from a dropdown and fill a text field, then triggering and handling an alert

Starting URL: https://www.rahulshettyacademy.com/AutomationPractice/

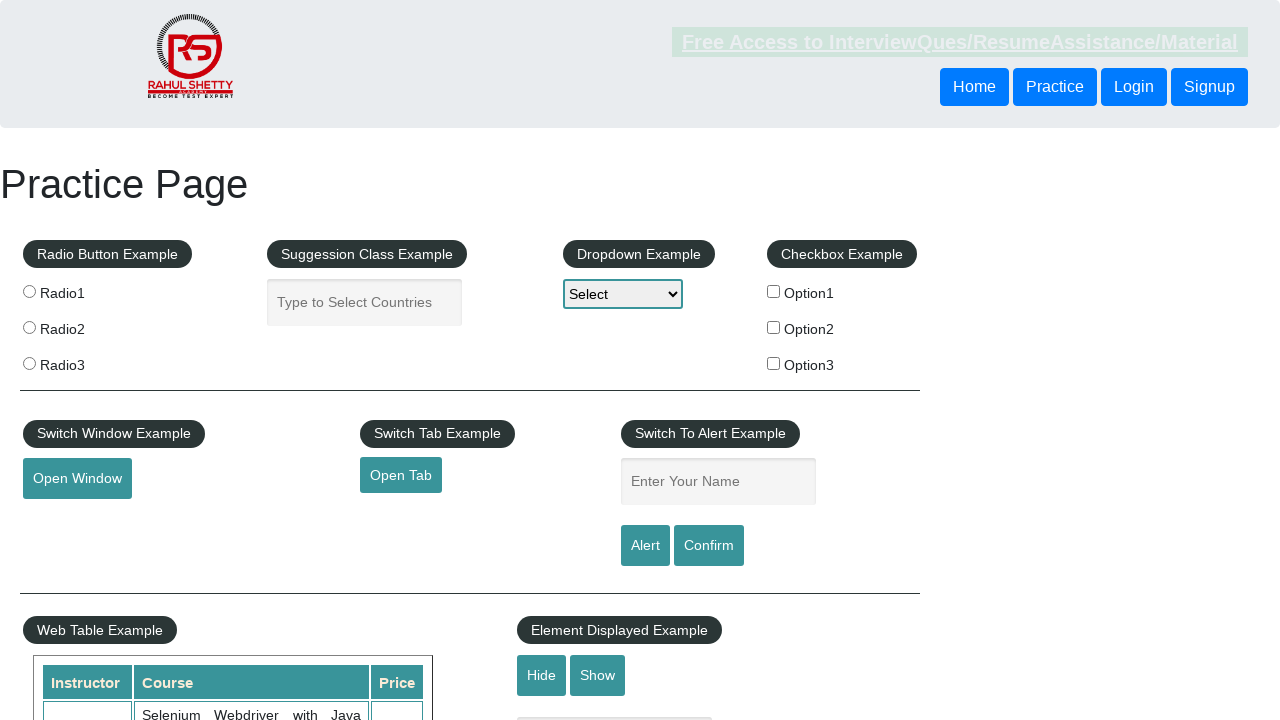

Retrieved text content from 3rd checkbox label
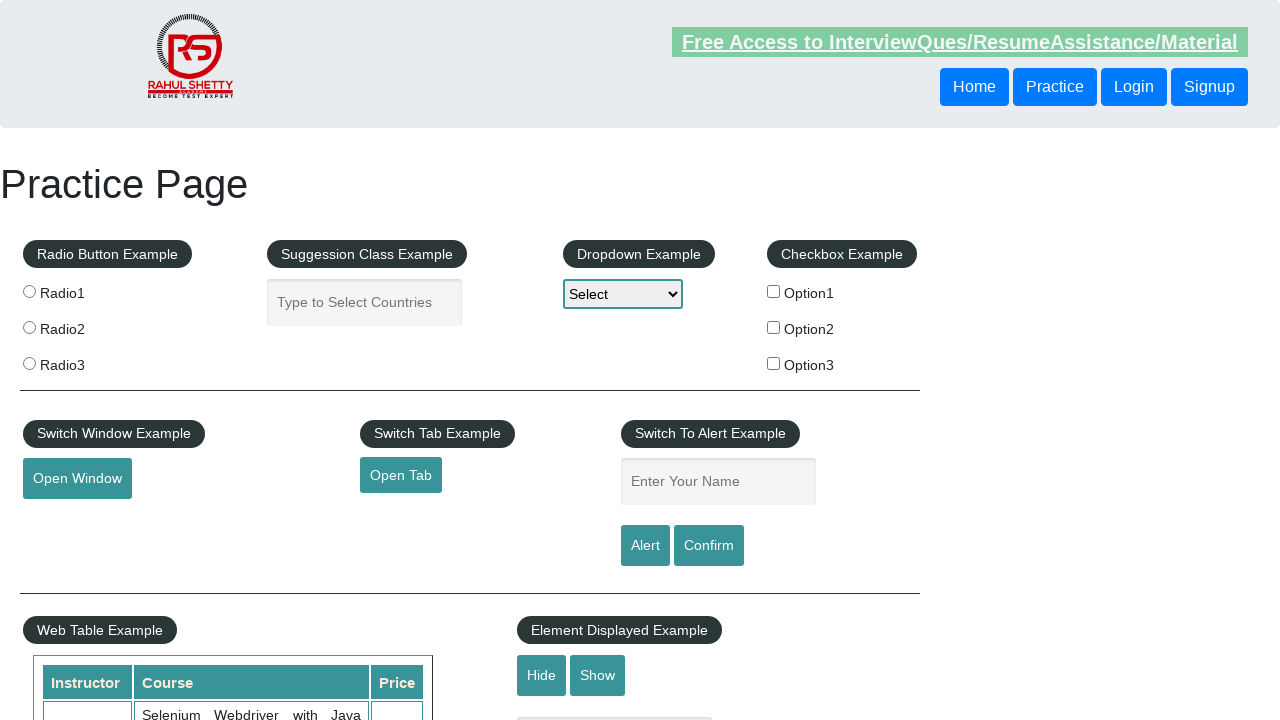

Clicked on 3rd checkbox to select it at (774, 363) on xpath=//body/div/div[4]/fieldset/label[3]/input
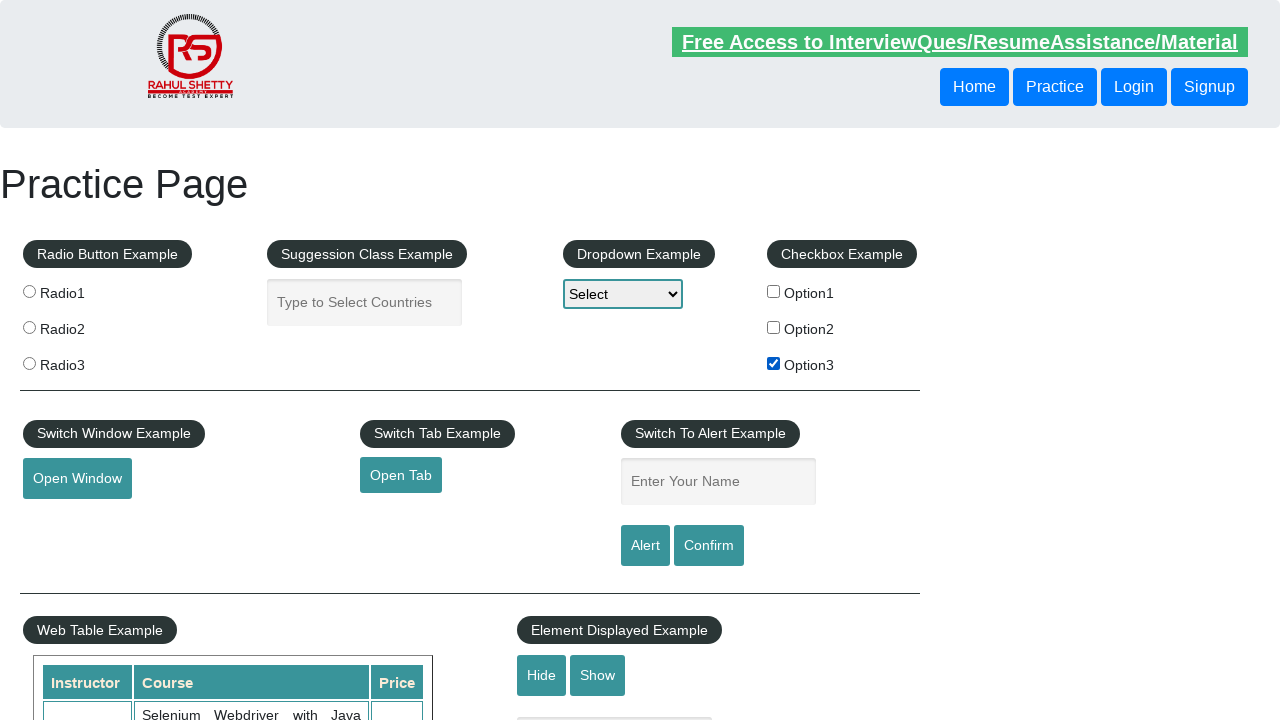

Selected dropdown option with label 'Option3' on #dropdown-class-example
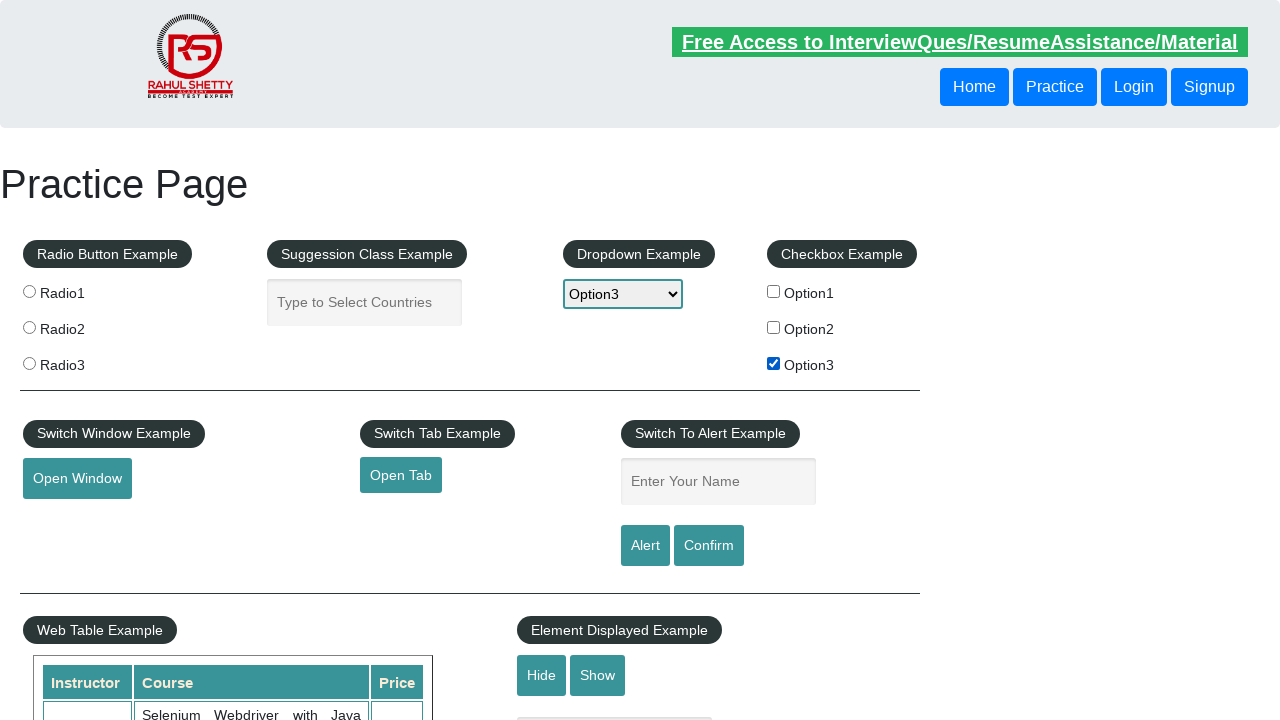

Filled name field with value 'Option3' on #name
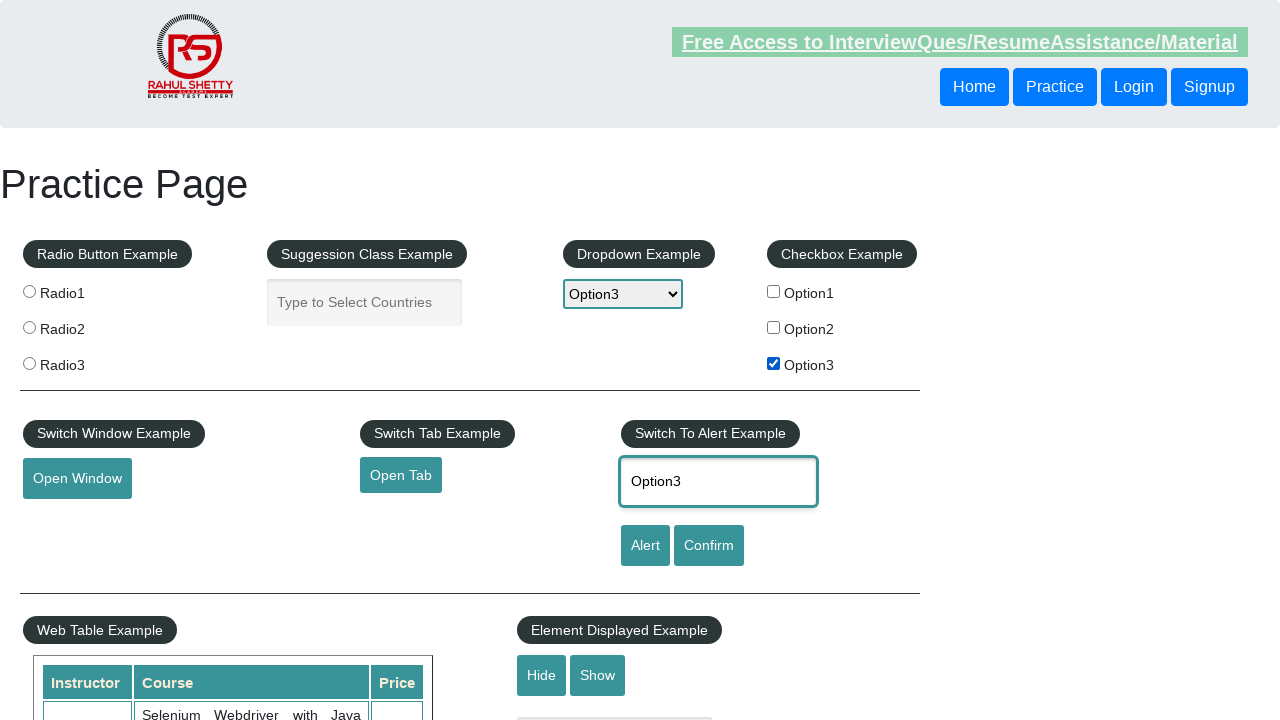

Clicked alert button to trigger alert dialog at (645, 546) on #alertbtn
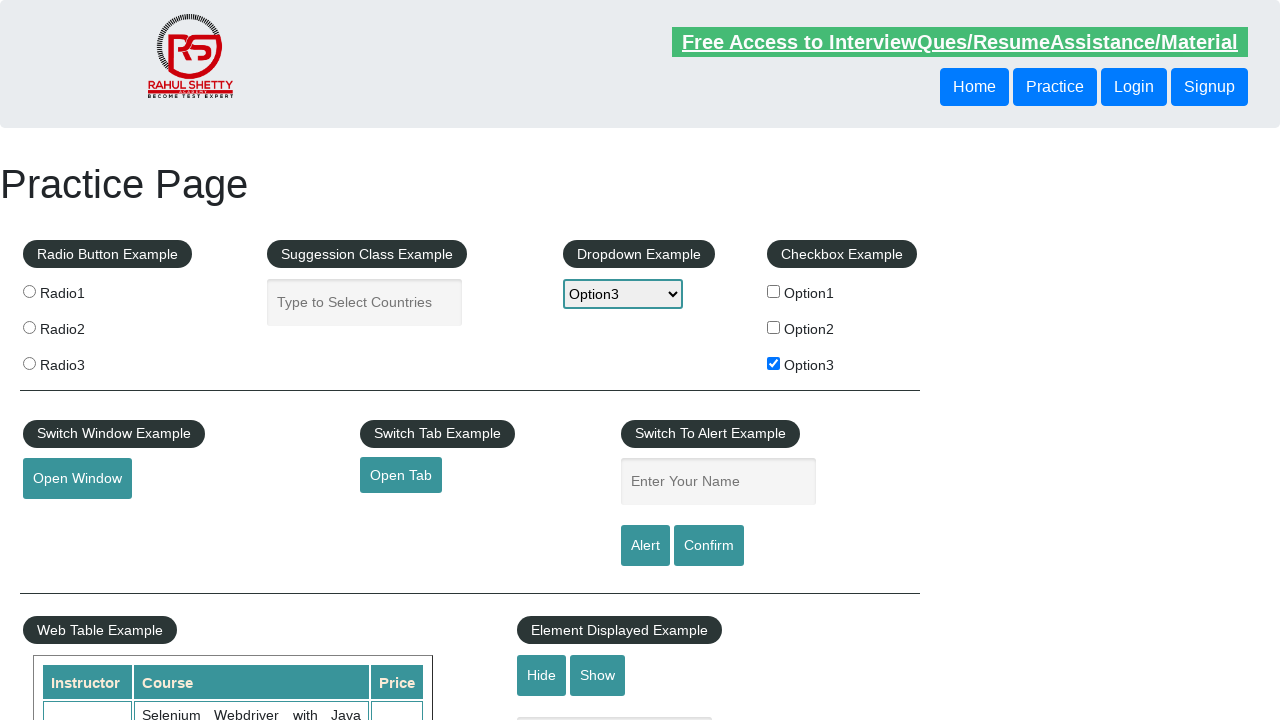

Set up dialog handler to accept alerts
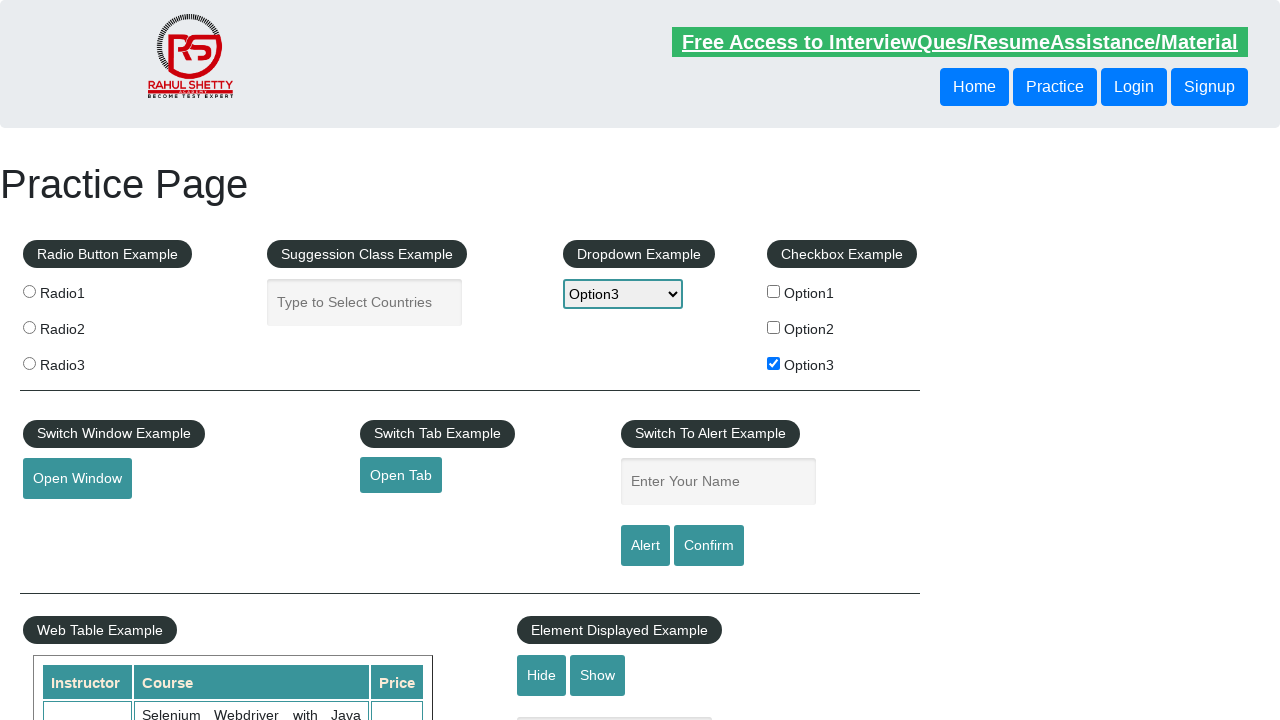

Evaluated JavaScript to trigger any pending dialogs
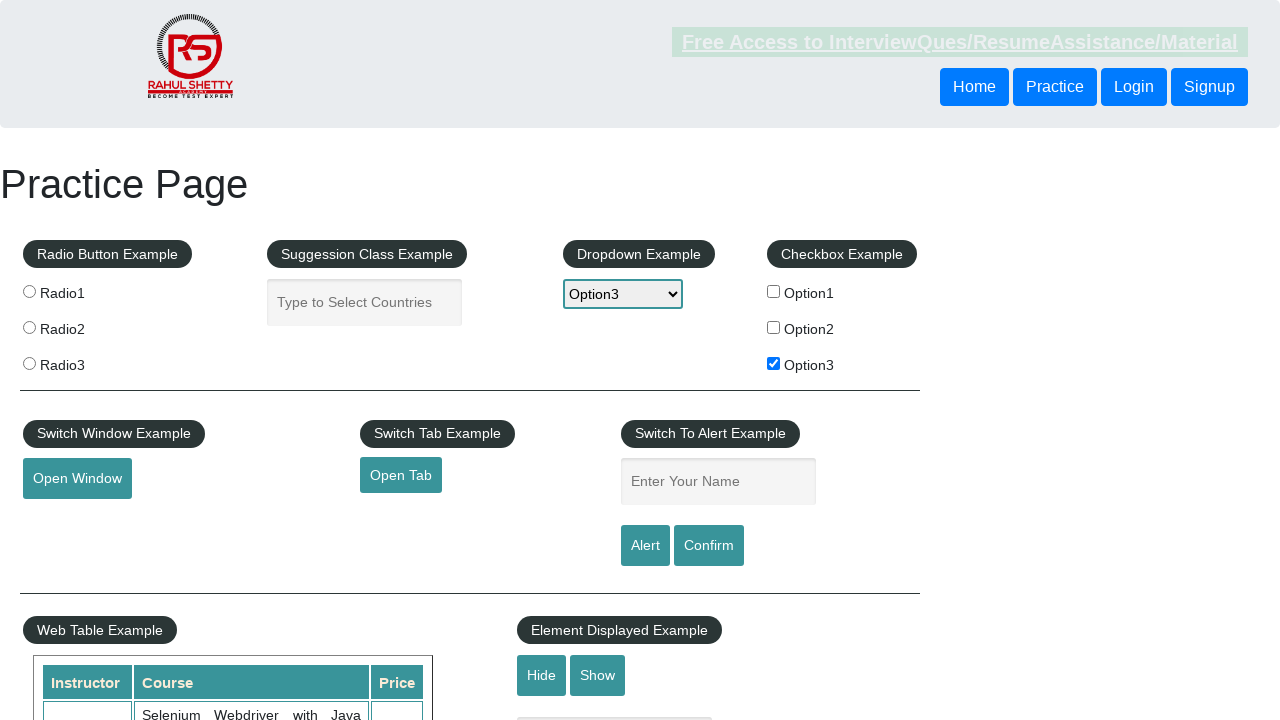

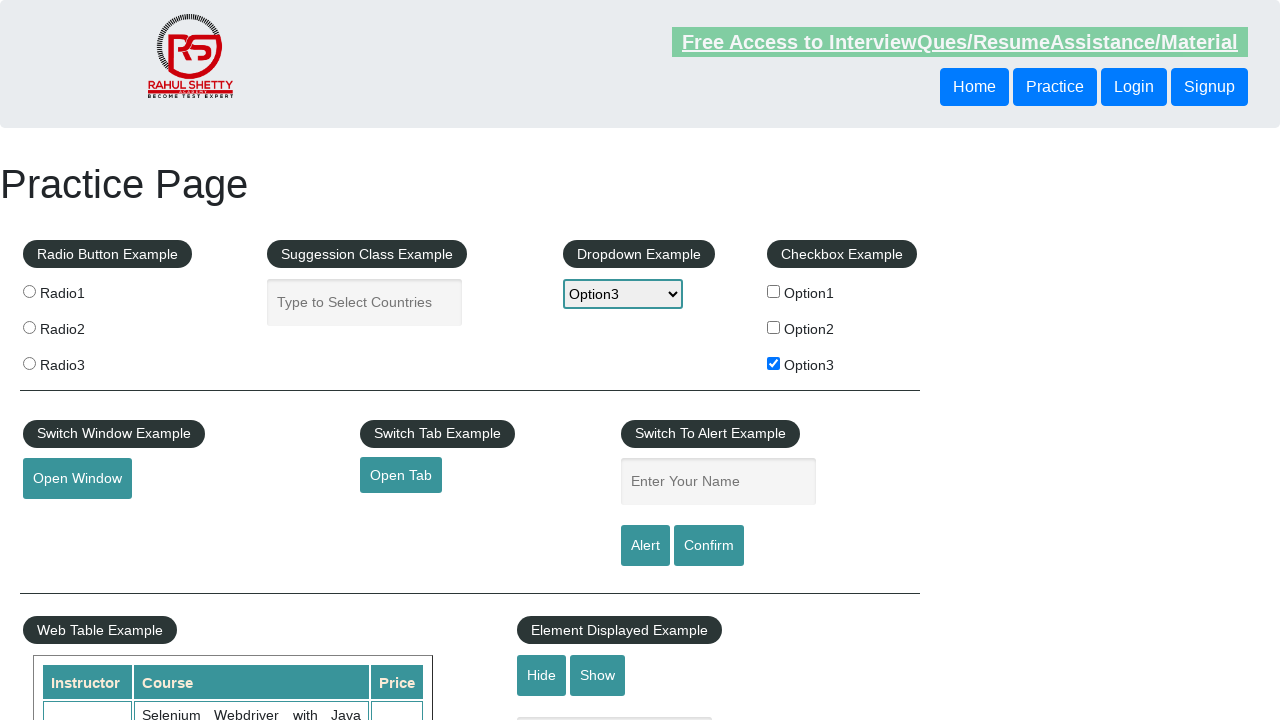